Tests table sorting and pagination functionality by clicking column headers, verifying sort order, and navigating through pages to find specific items

Starting URL: https://rahulshettyacademy.com/seleniumPractise/#/offers

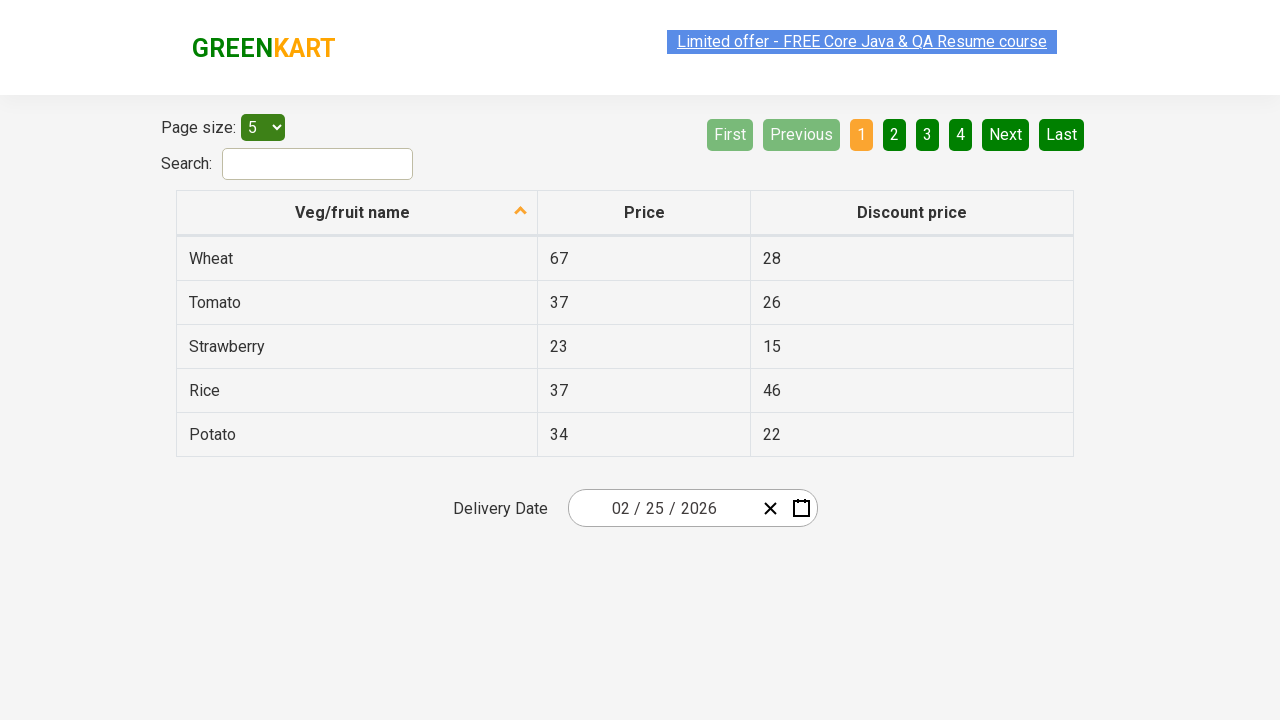

Clicked first column header to sort table at (357, 213) on xpath=//tr/th[1]
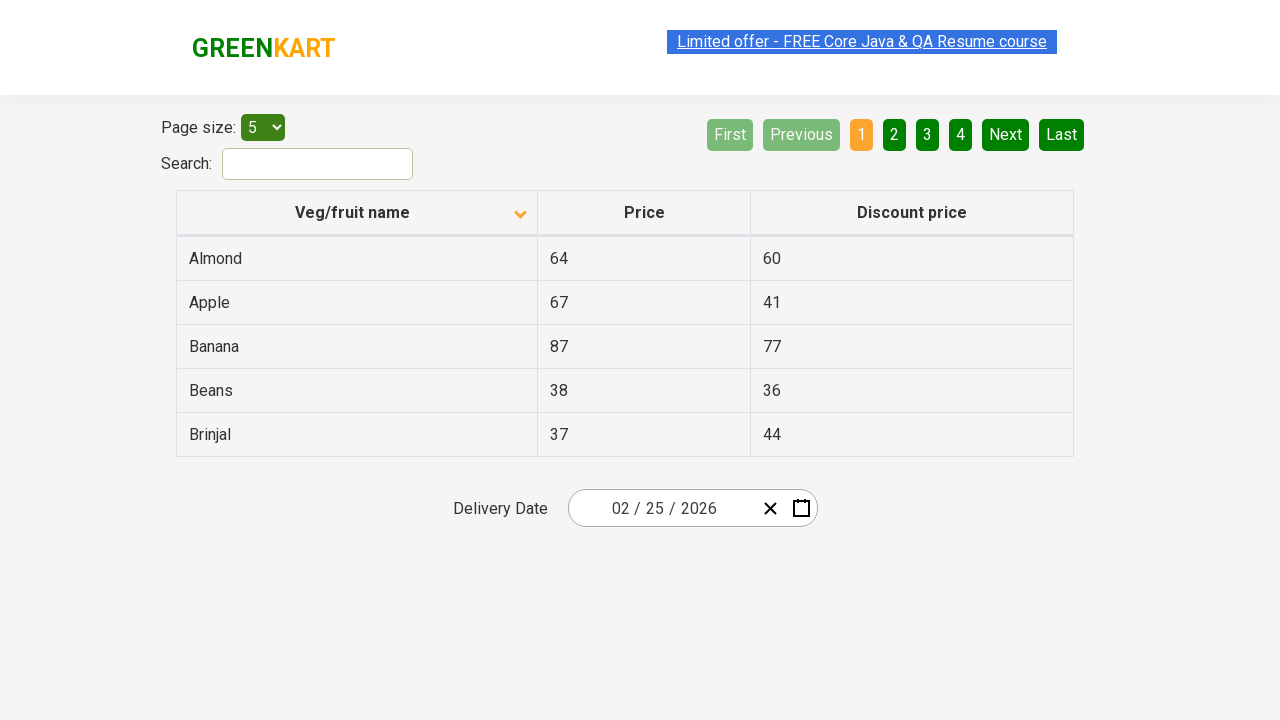

Retrieved all vegetable names from first column
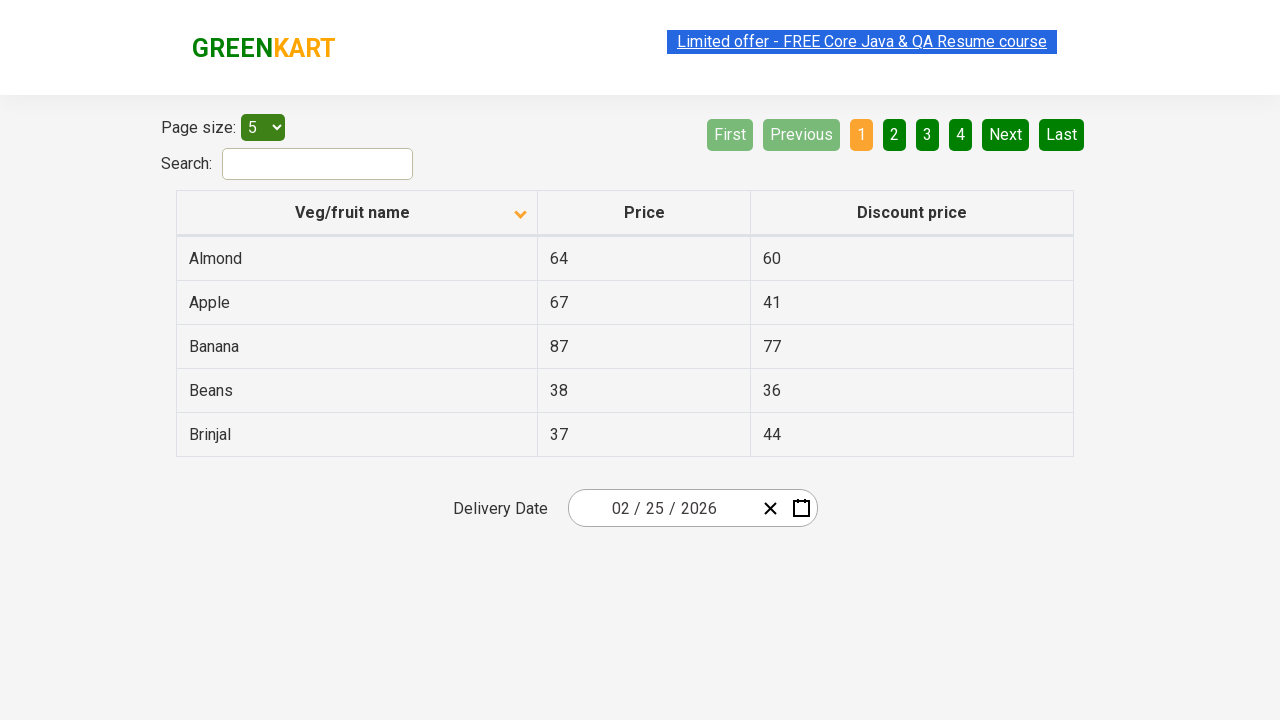

Extracted text content from all vegetable elements
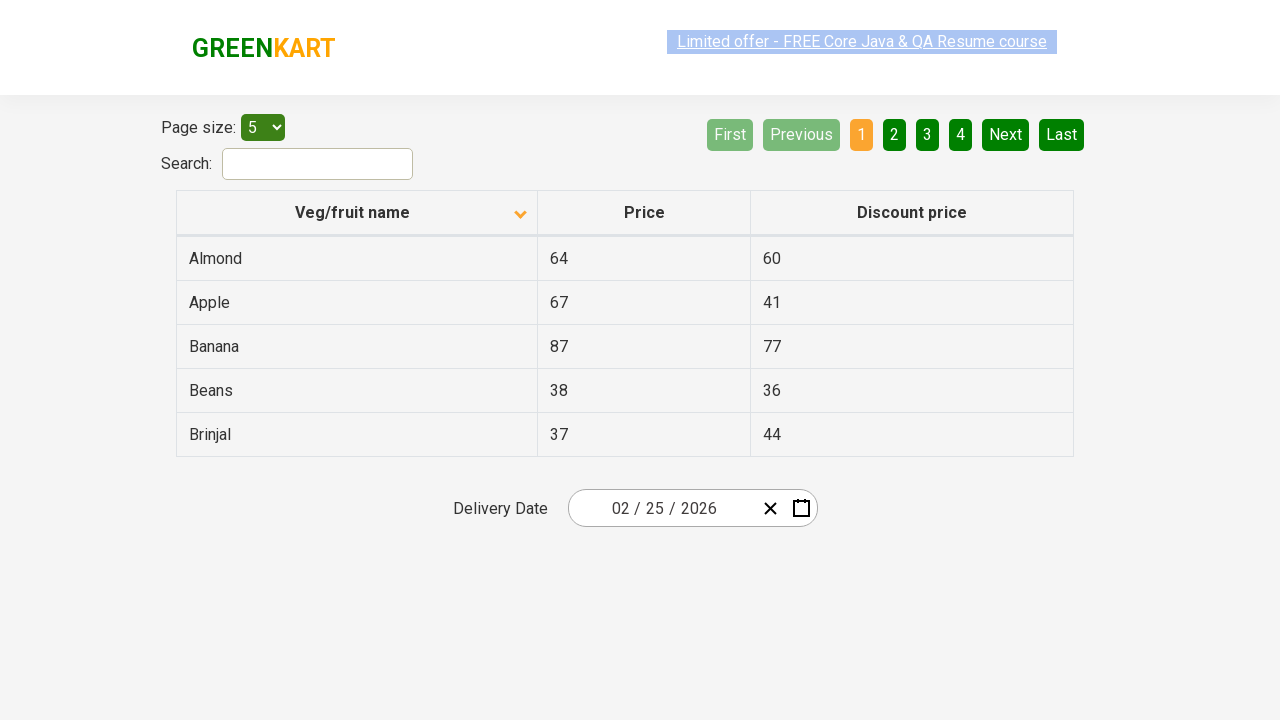

Verified that vegetable list is sorted alphabetically
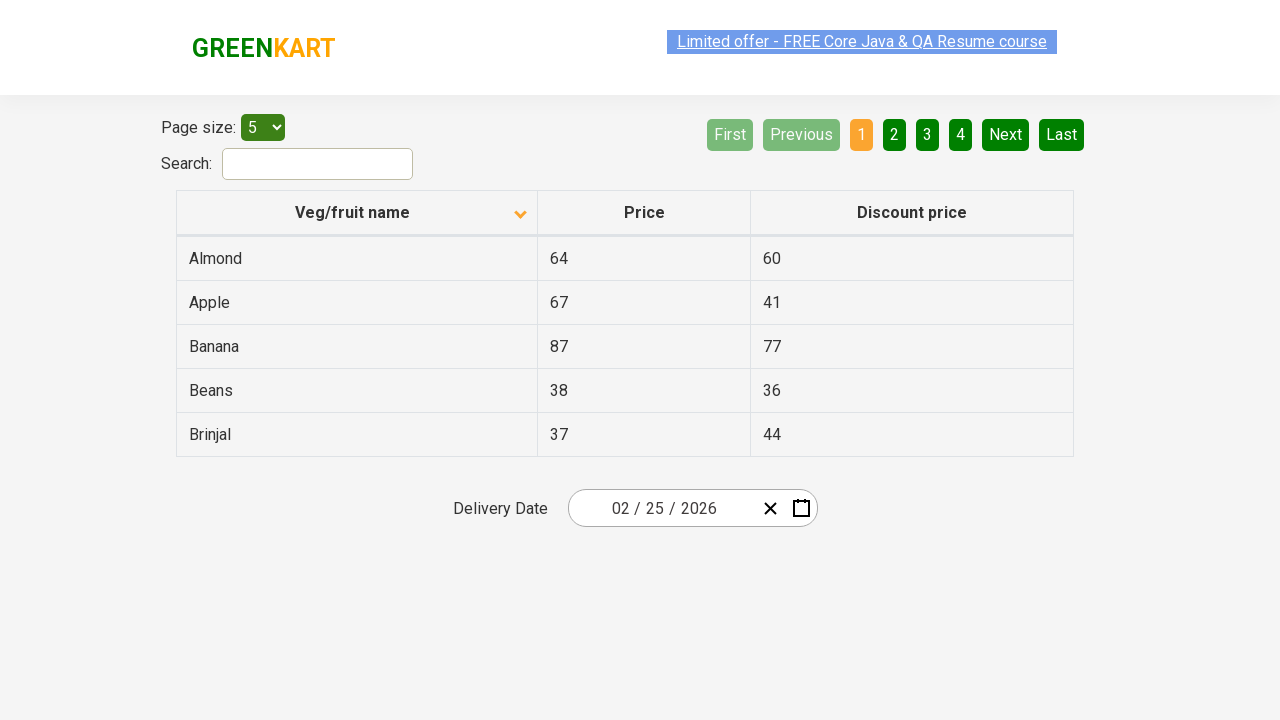

Retrieved all rows from current page
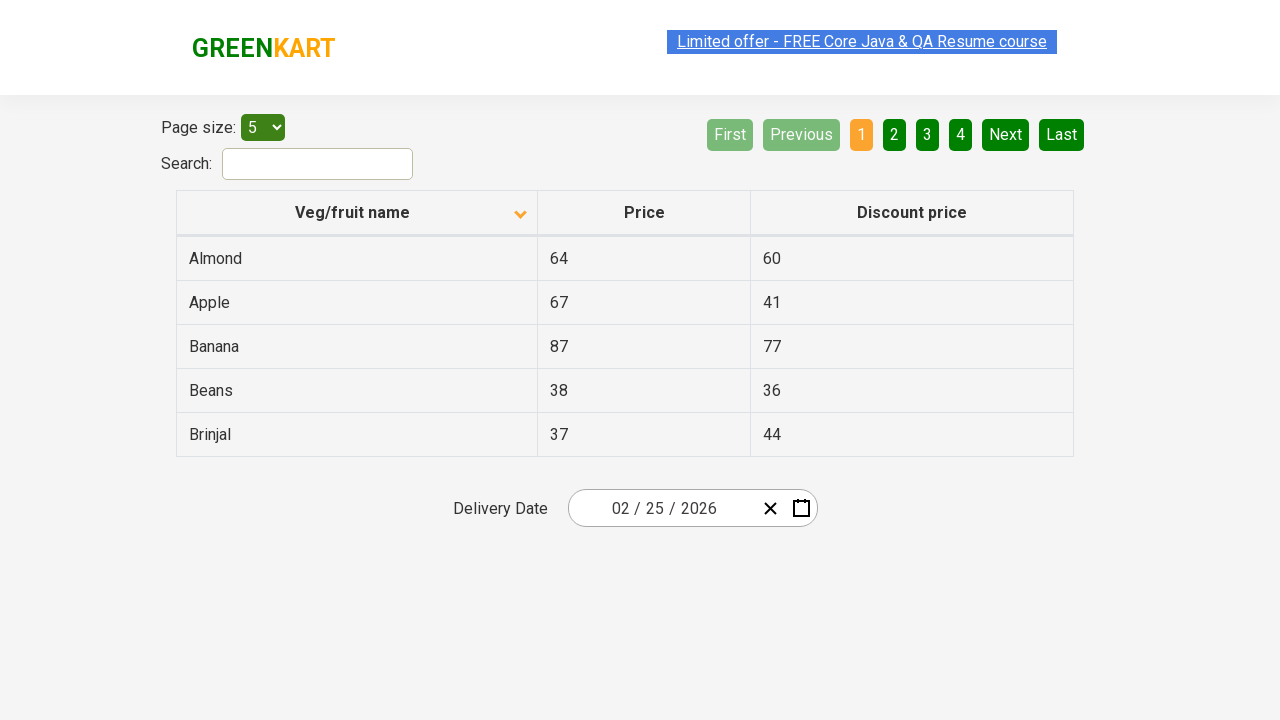

Clicked Next button to navigate to next page at (1006, 134) on a[aria-label='Next']
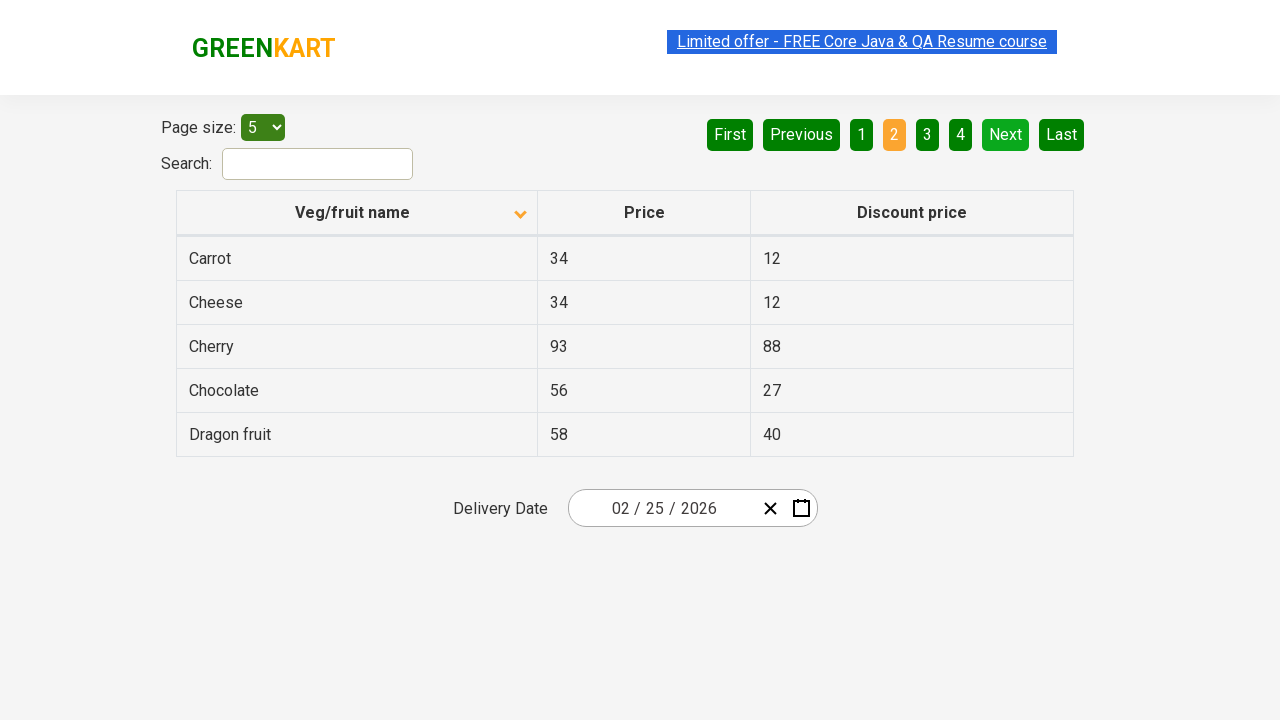

Retrieved all rows from current page
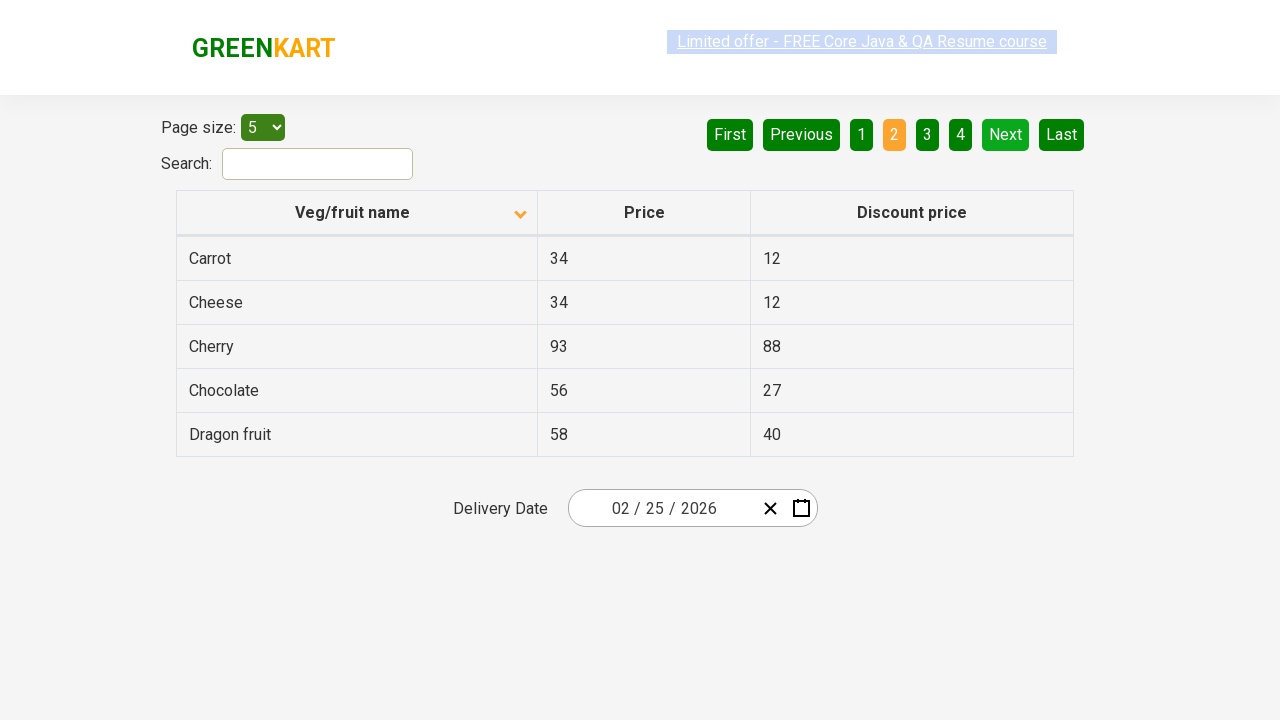

Clicked Next button to navigate to next page at (1006, 134) on a[aria-label='Next']
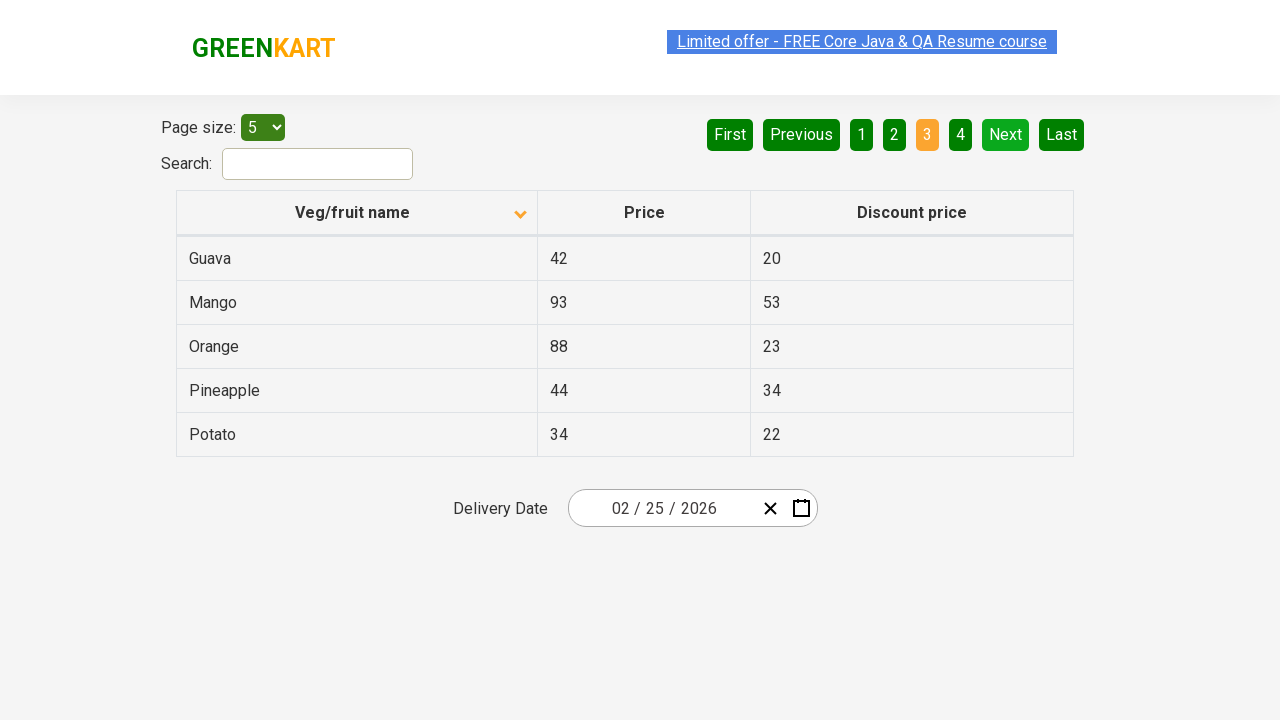

Retrieved all rows from current page
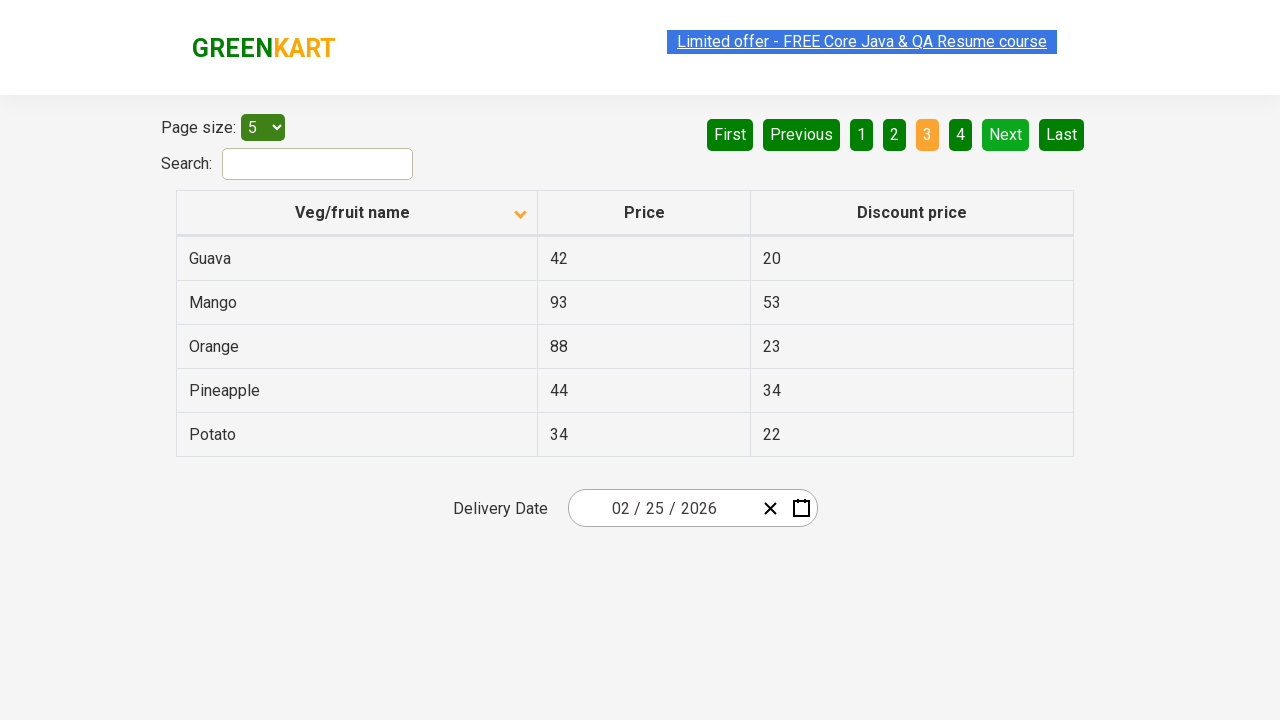

Clicked Next button to navigate to next page at (1006, 134) on a[aria-label='Next']
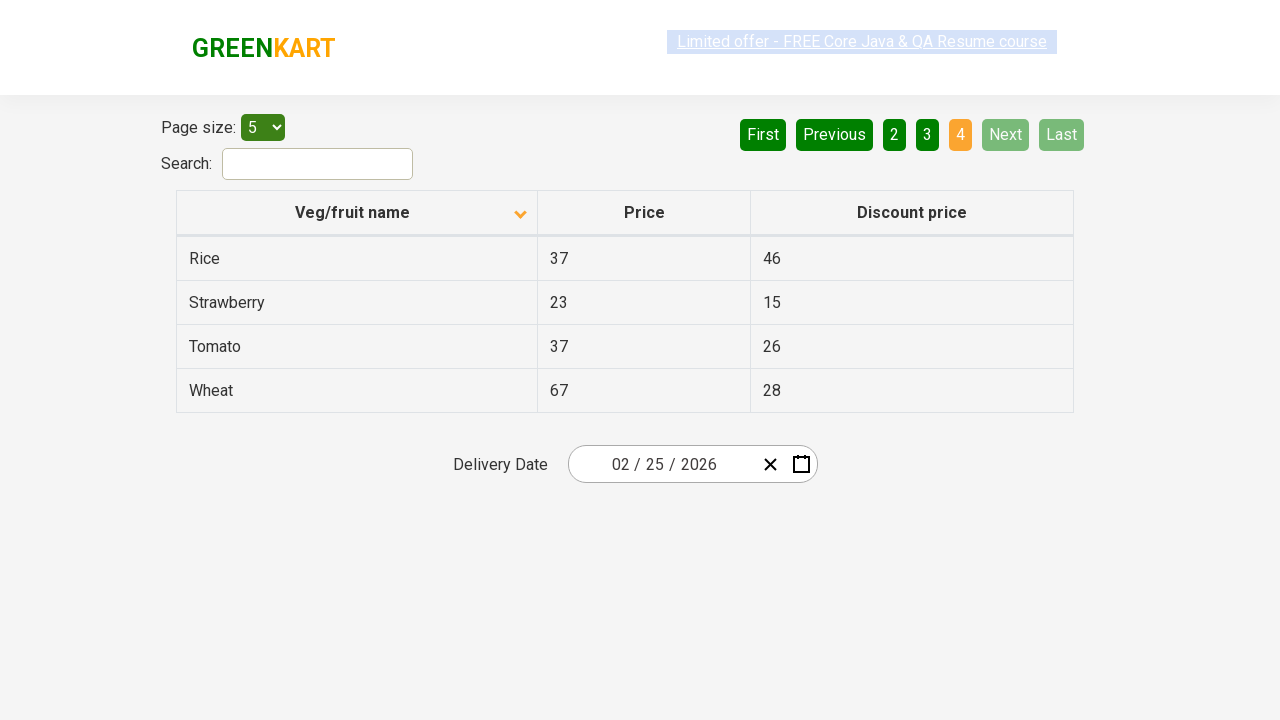

Retrieved all rows from current page
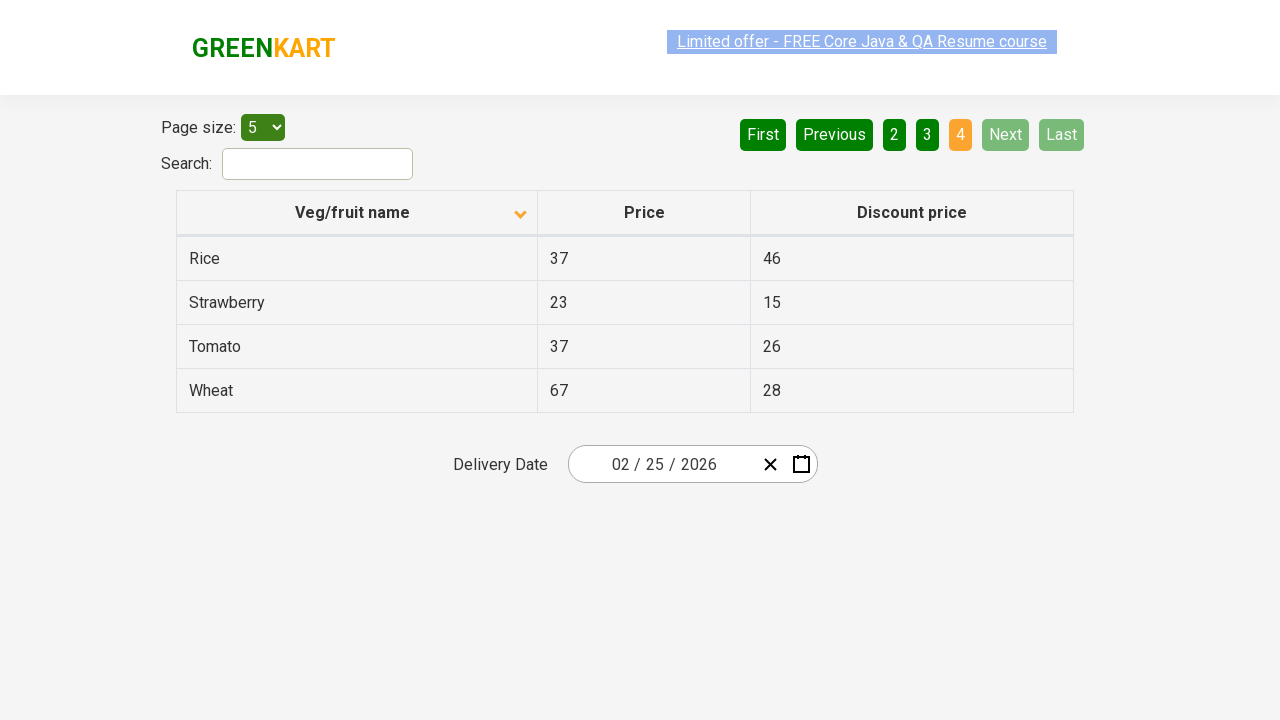

Found 'Rice' in table row
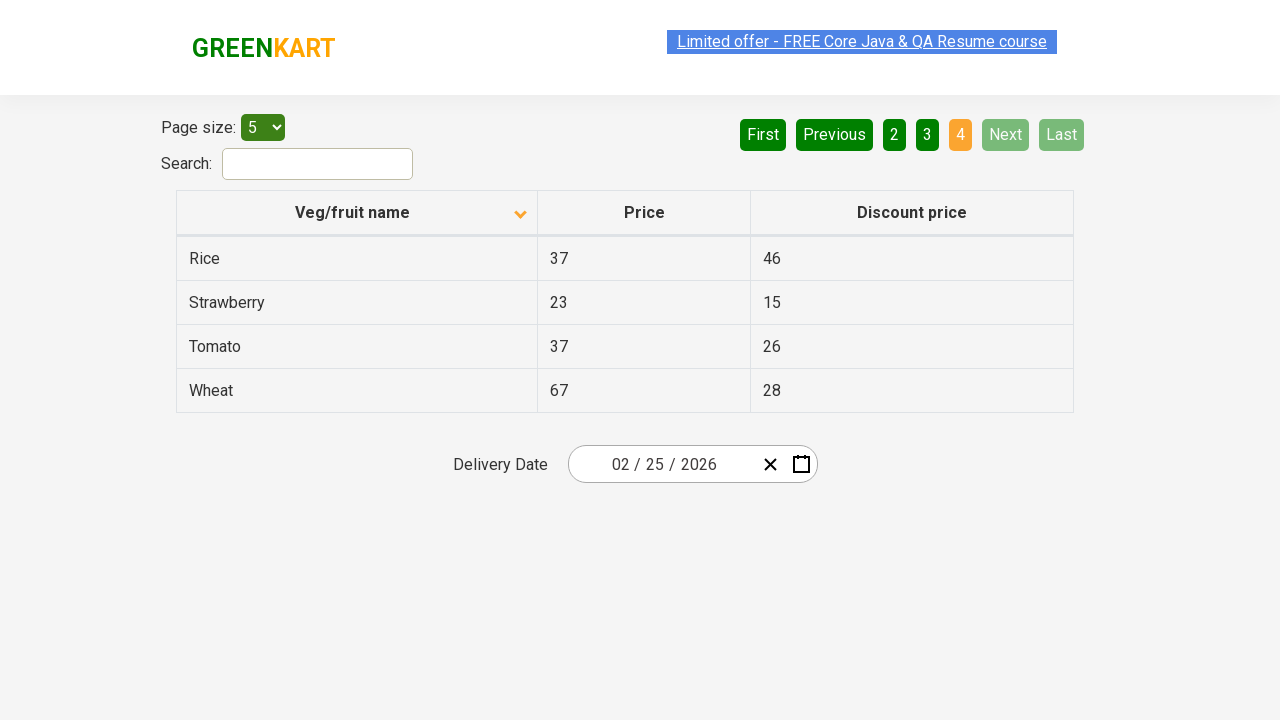

Retrieved price of Rice: 37
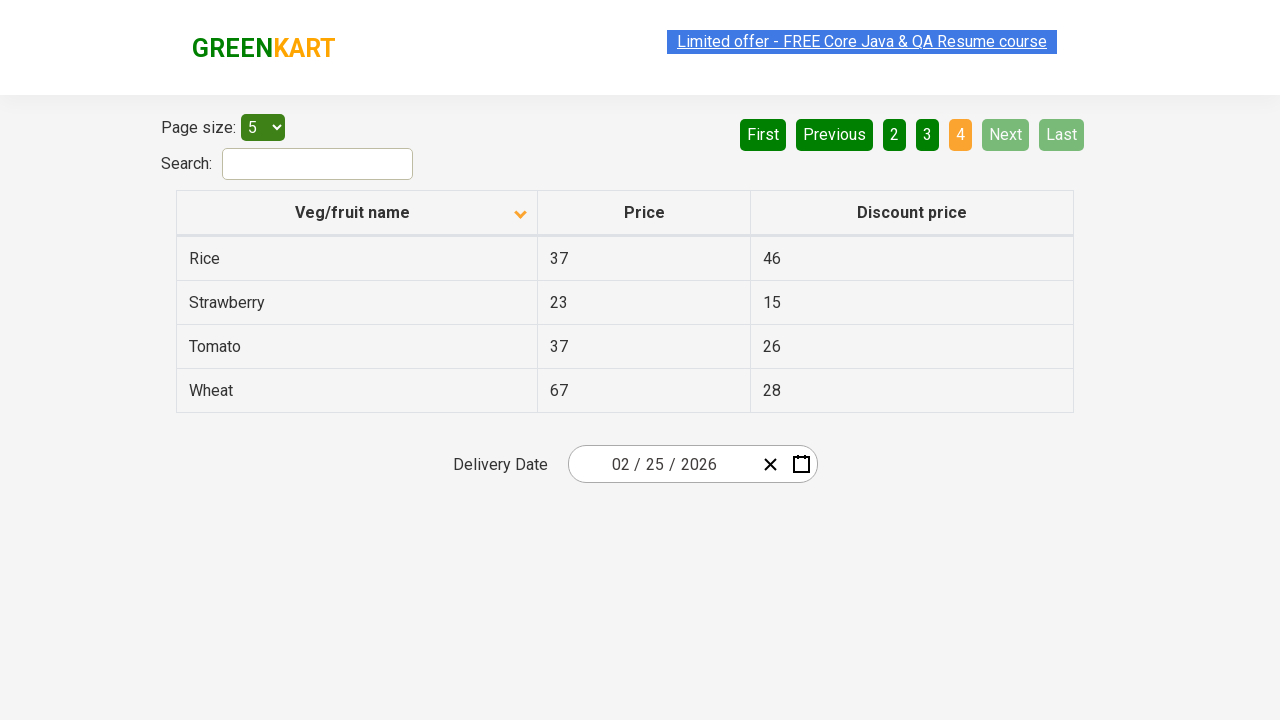

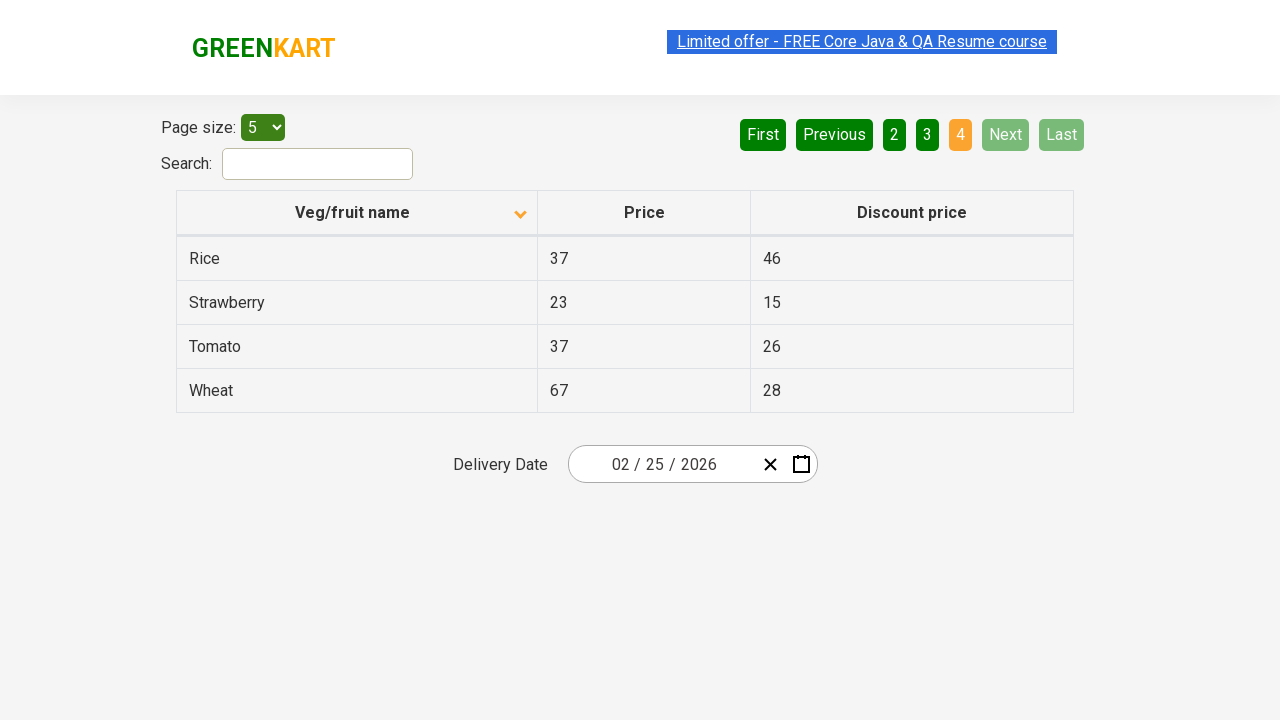